Tests the drag and drop functionality on jQueryUI's draggable demo page by verifying the page loads correctly and attempting to drag an element horizontally.

Starting URL: https://jqueryui.com/draggable/

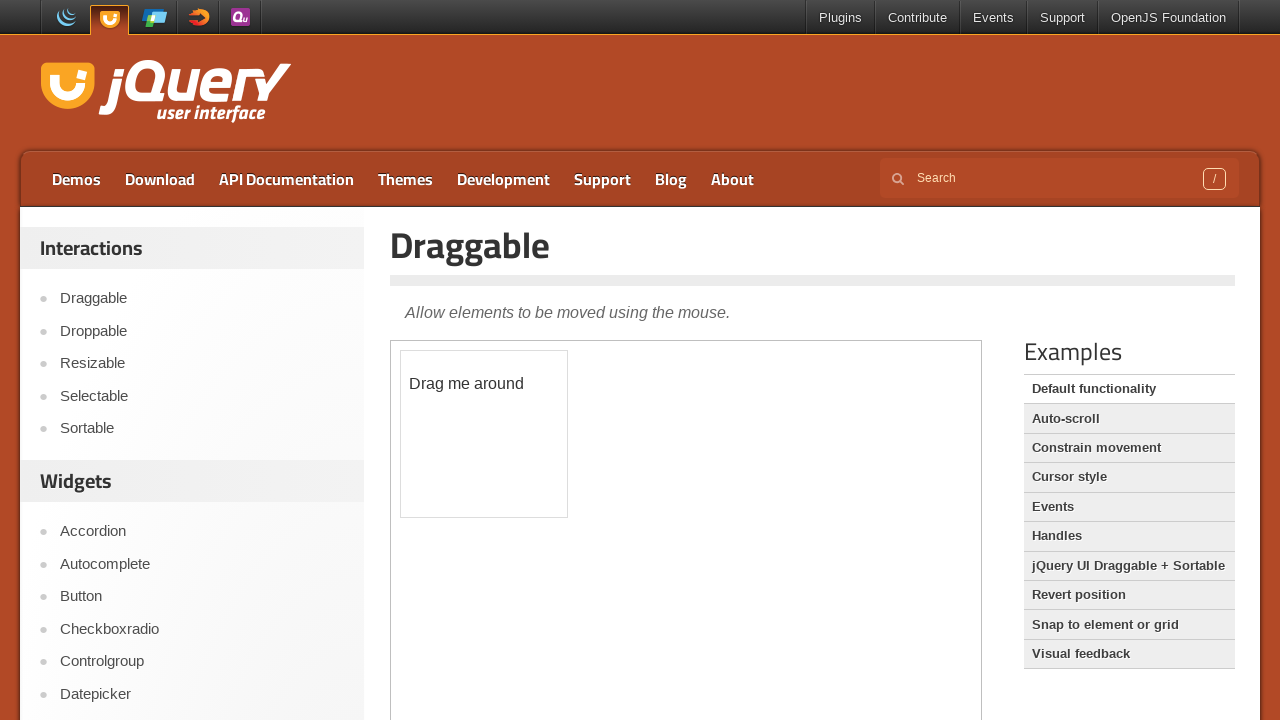

Verified page title is 'Draggable | jQuery UI'
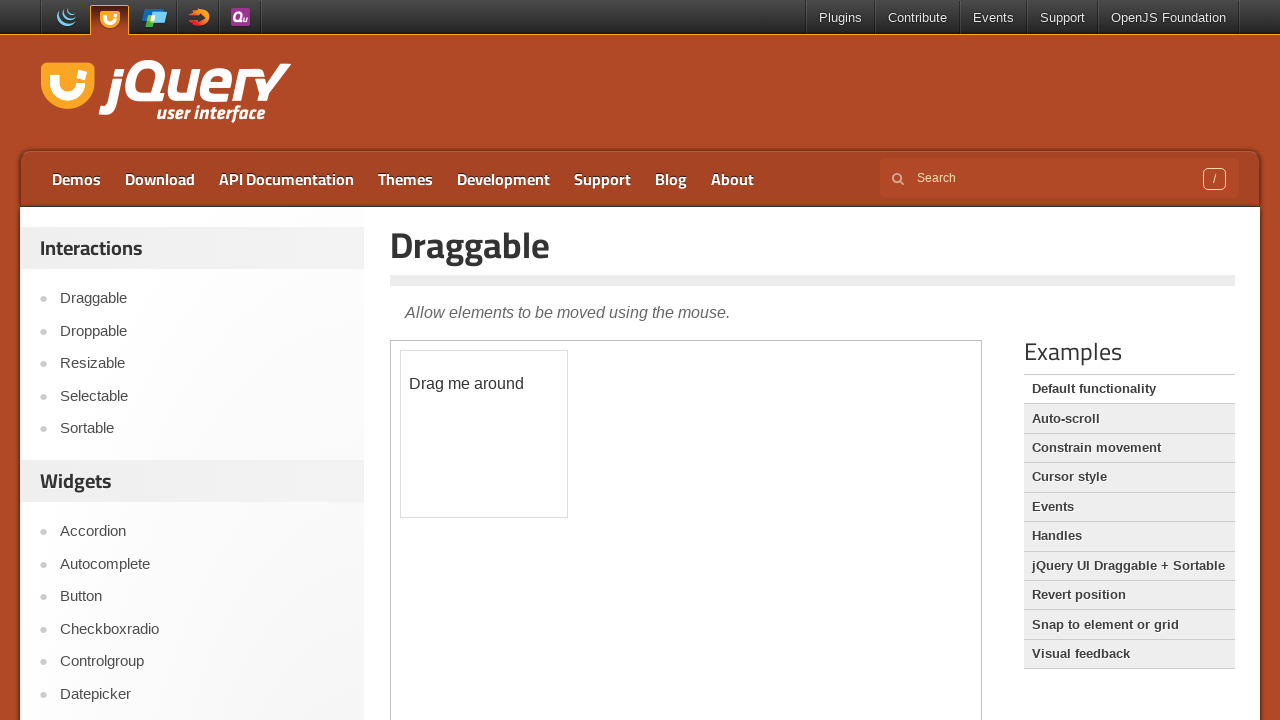

Located the demo frame iframe
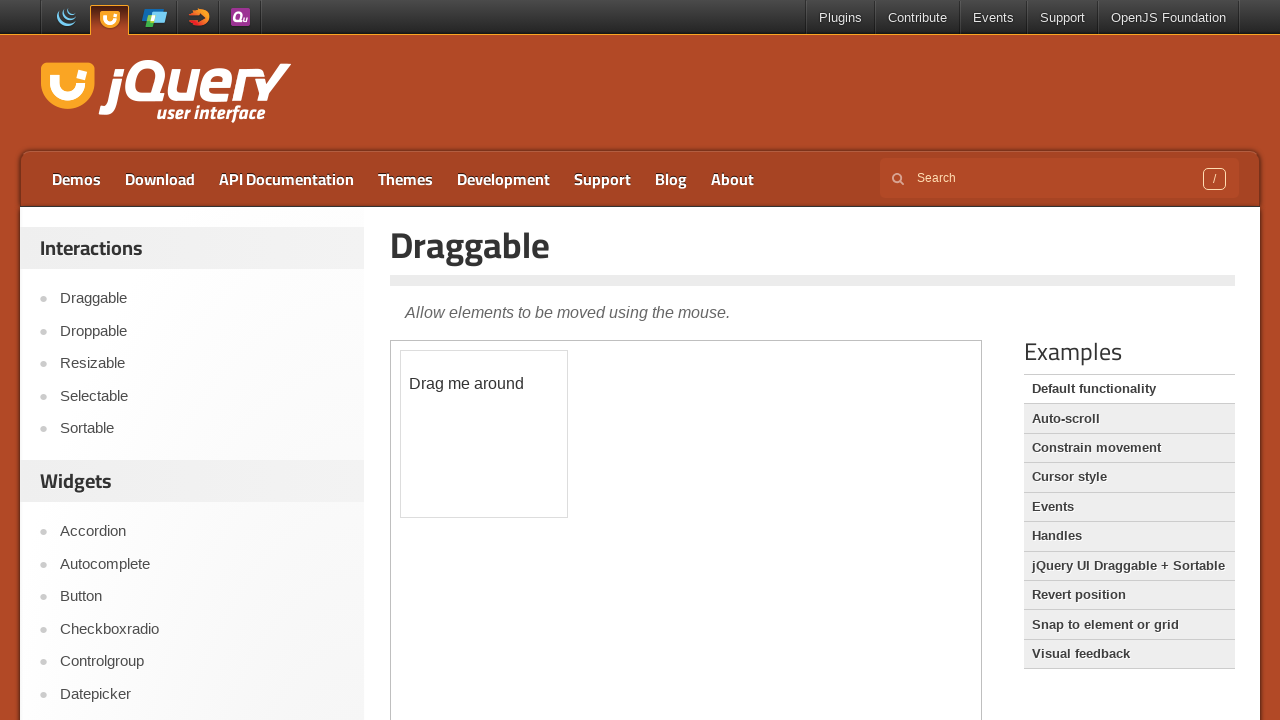

Located the draggable element with id 'draggable'
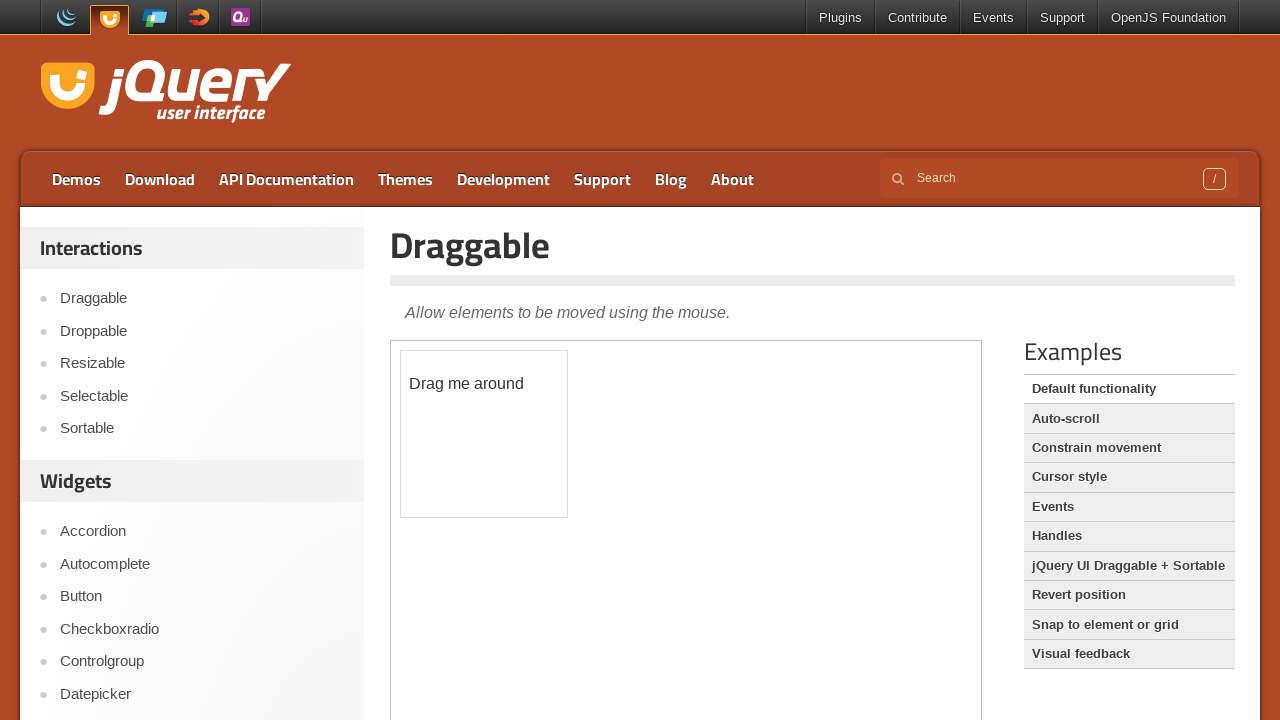

Retrieved initial bounding box position of draggable element
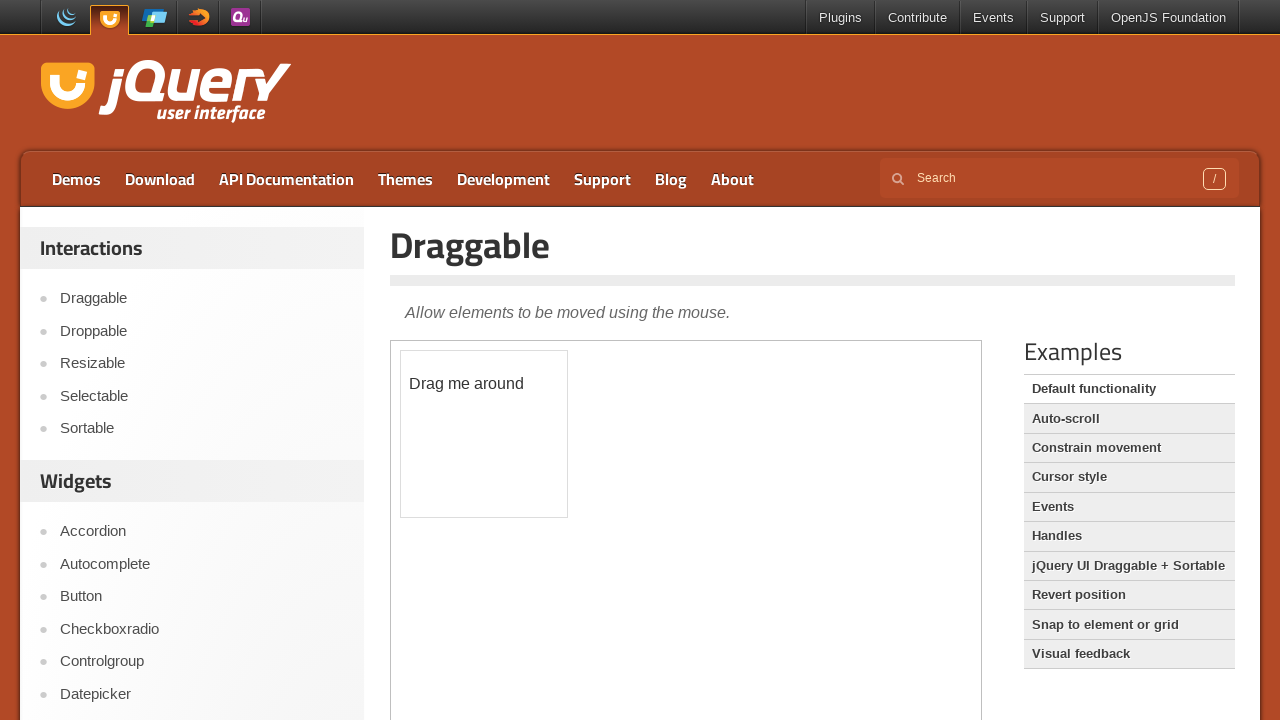

Dragged element 150 pixels to the right using drag_to method at (551, 351)
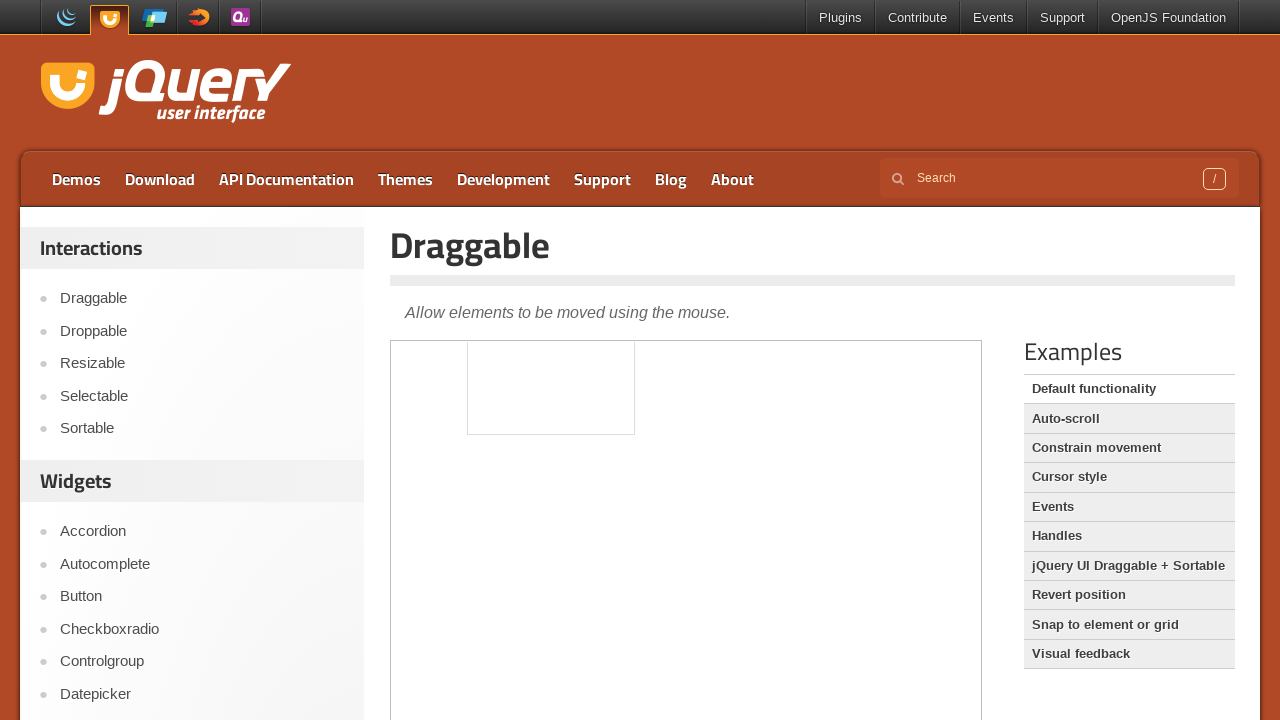

Retrieved bounding box for mouse-based drag calculation
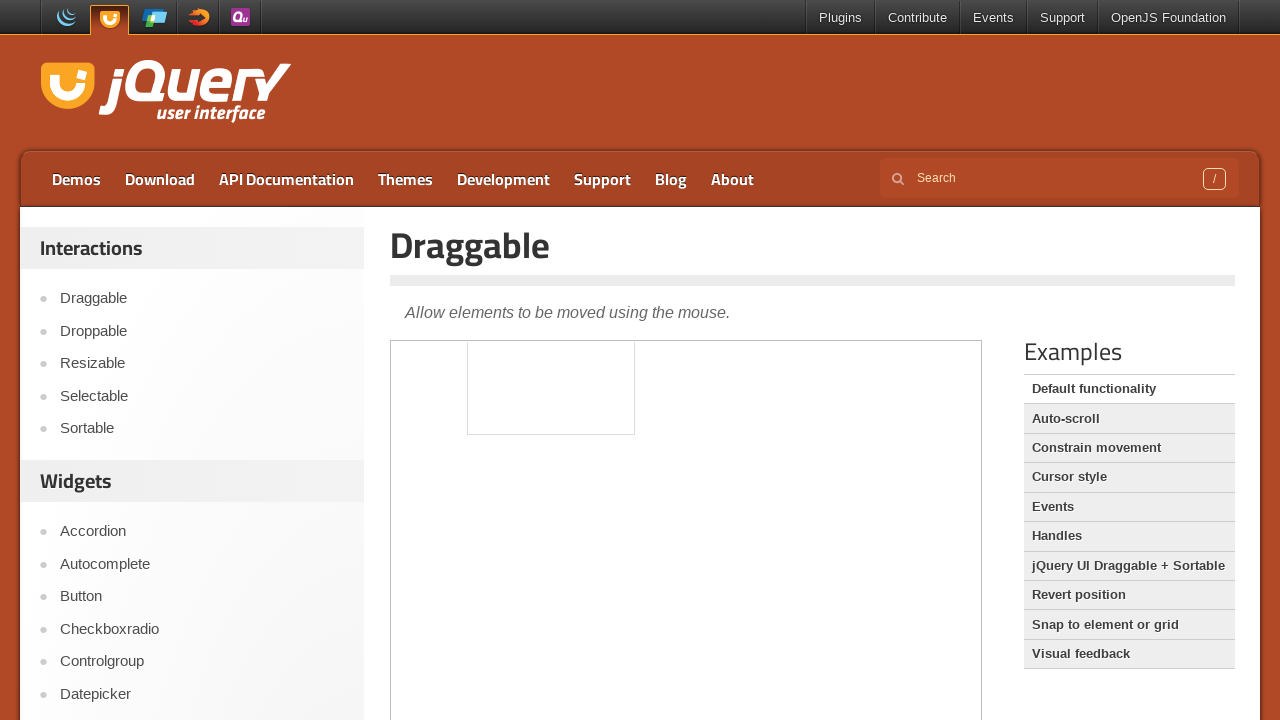

Calculated center coordinates of draggable element
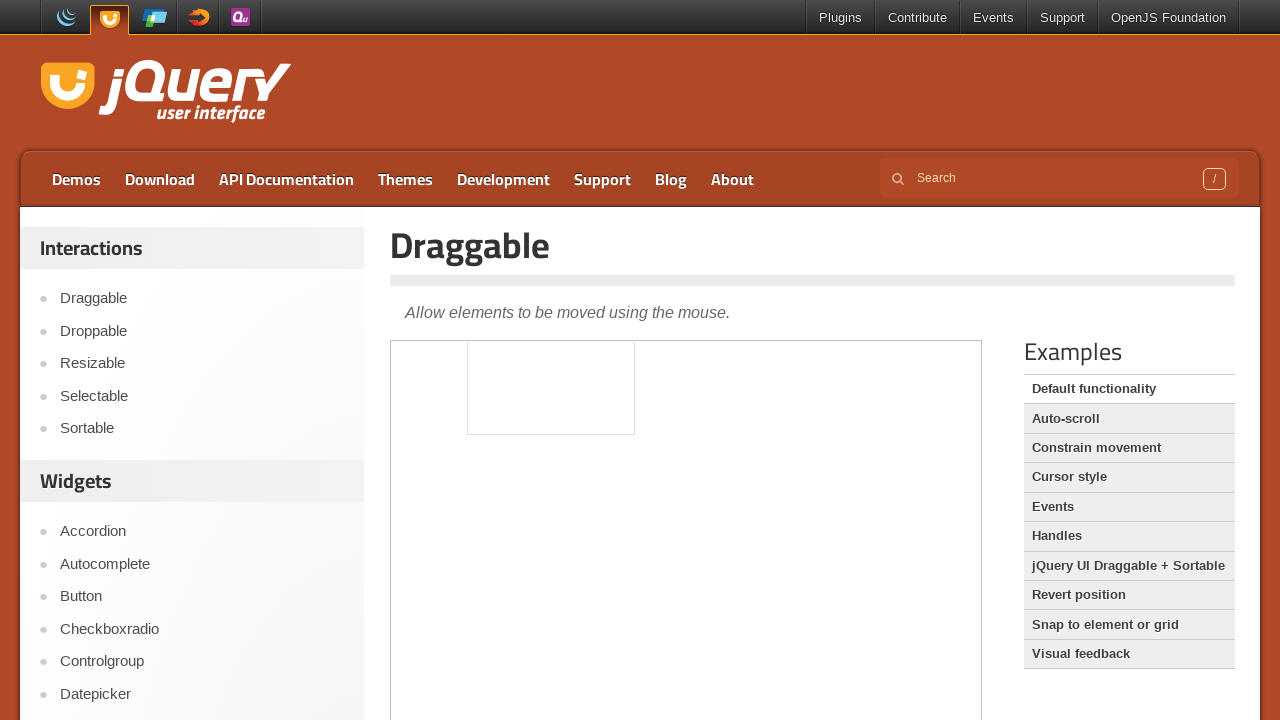

Moved mouse to center of draggable element at (551, 351)
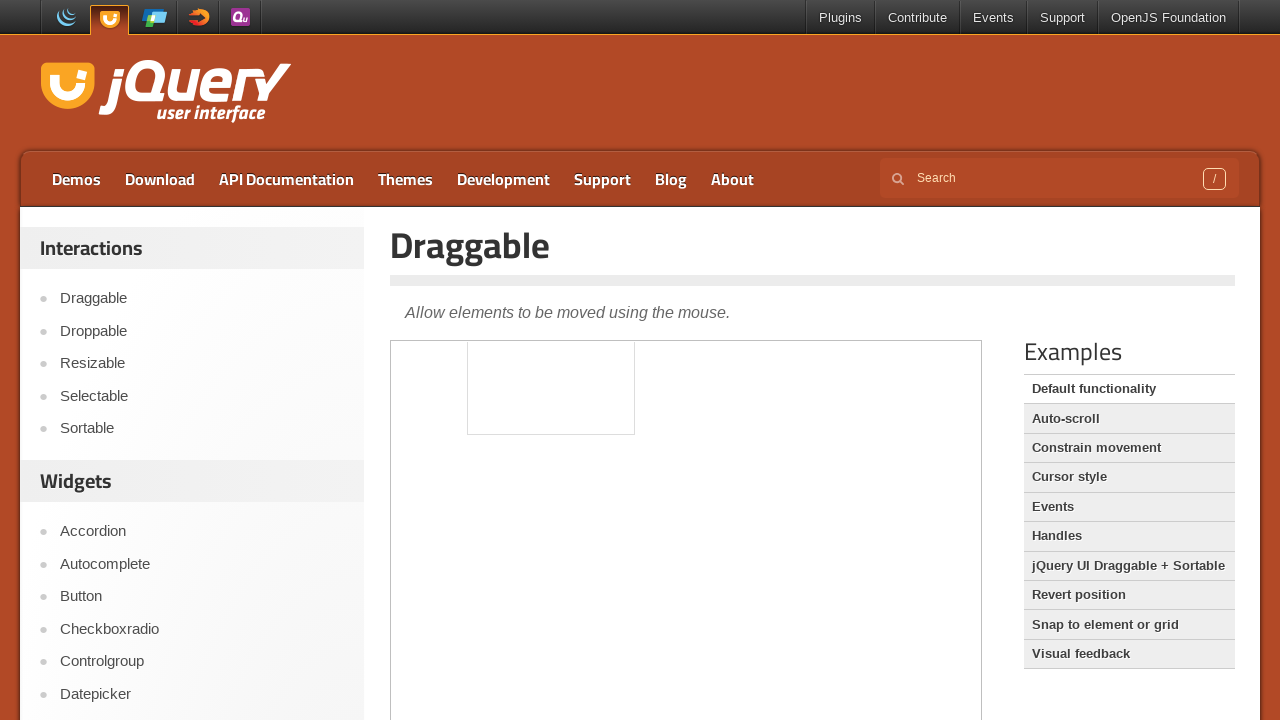

Pressed mouse button down to initiate drag at (551, 351)
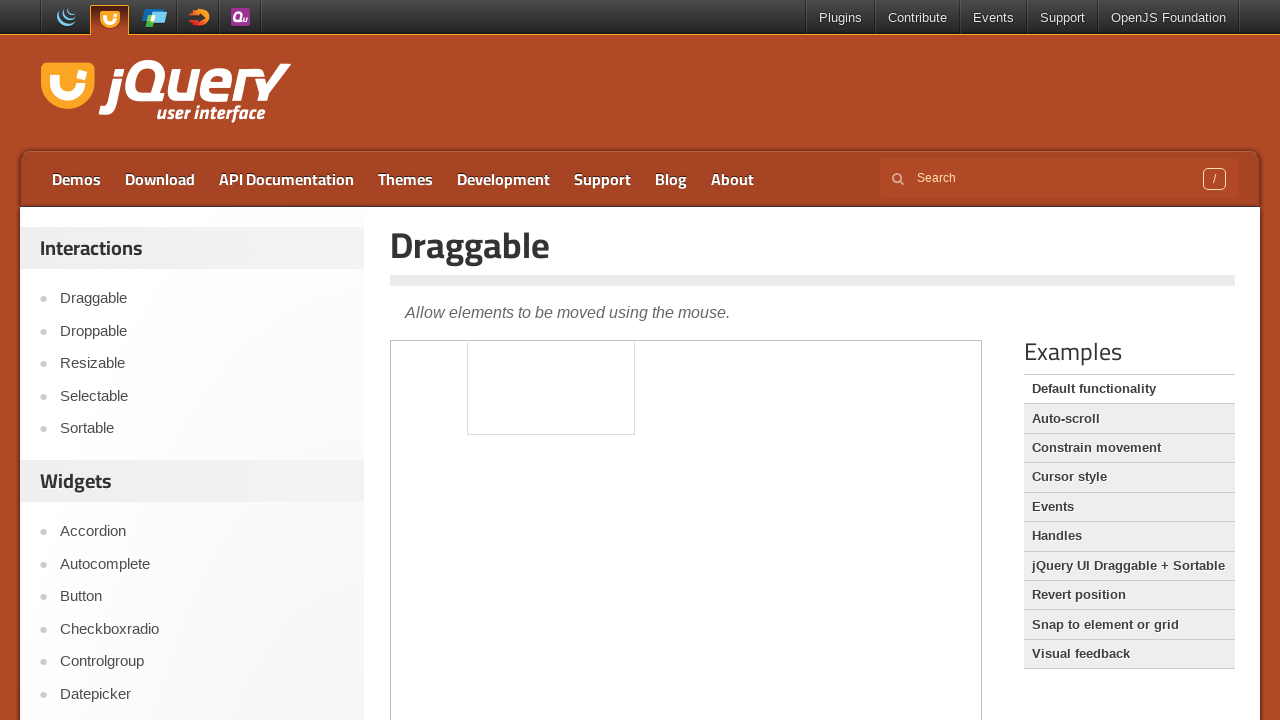

Moved mouse 150 pixels to the right while dragging at (701, 351)
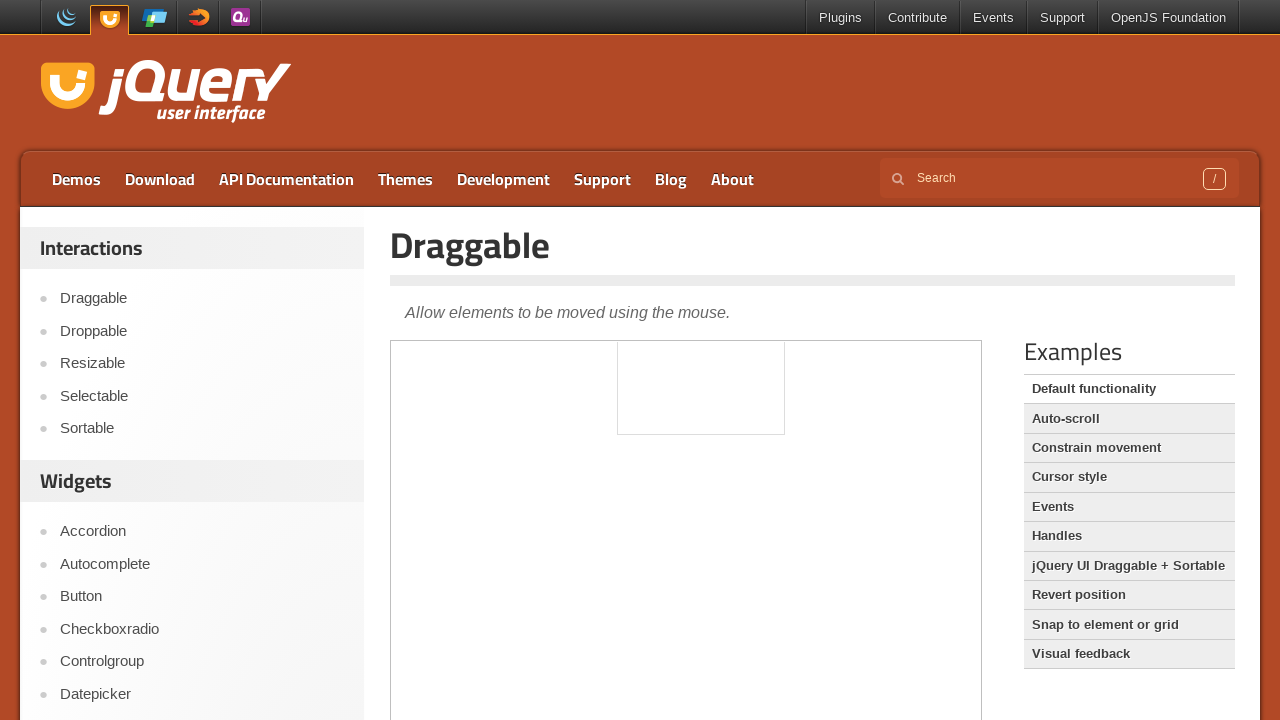

Released mouse button to complete drag operation at (701, 351)
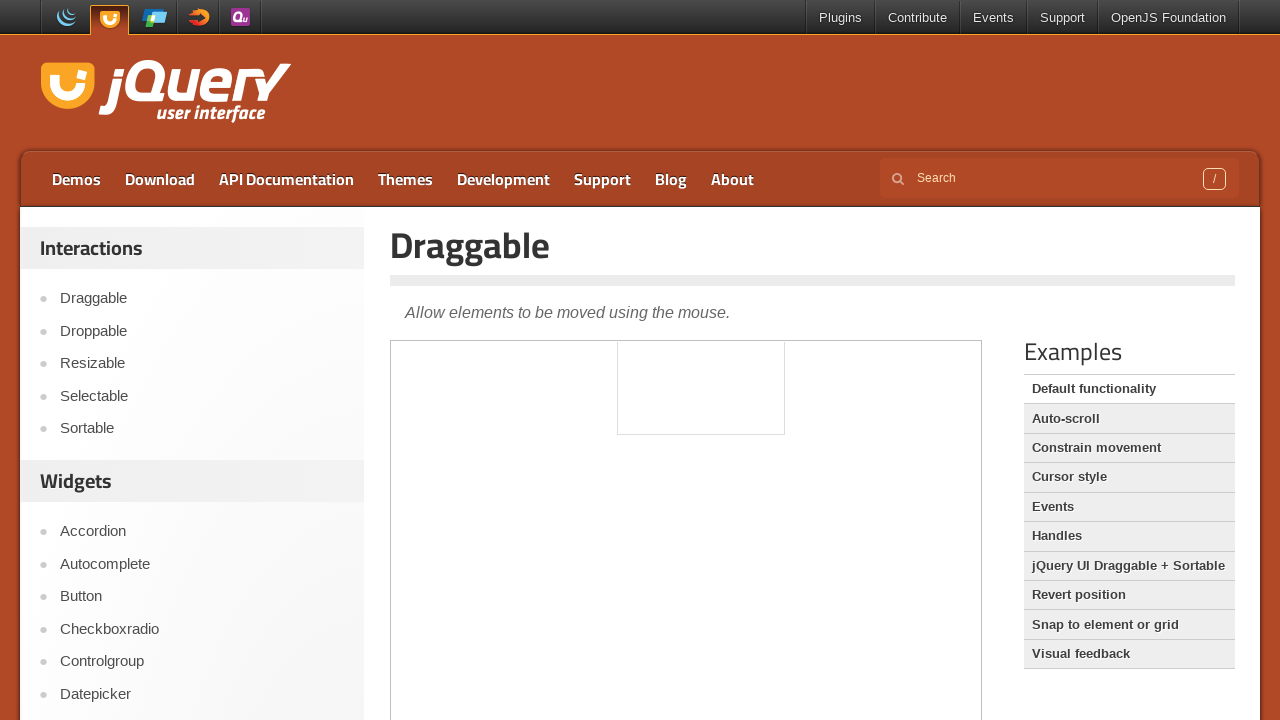

Waited 500ms for drag animation to complete
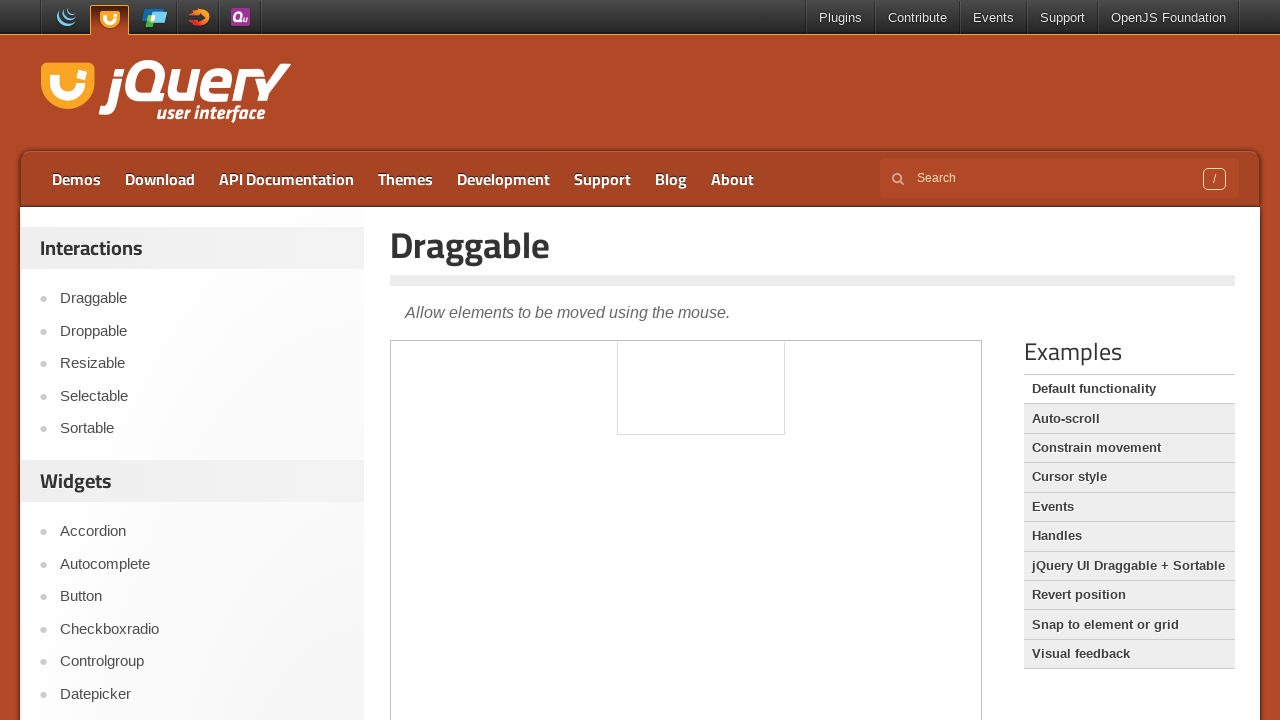

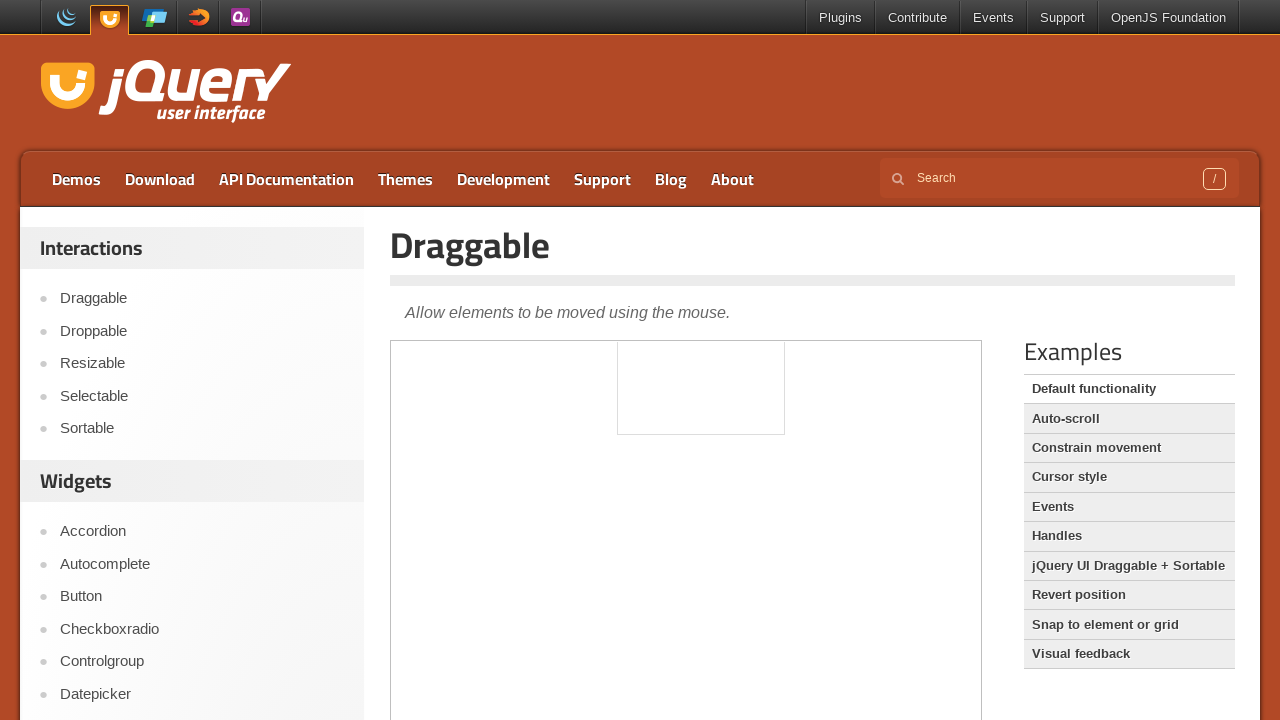